Searches for languages containing "kot" and verifies all results contain the search term

Starting URL: http://www.99-bottles-of-beer.net/

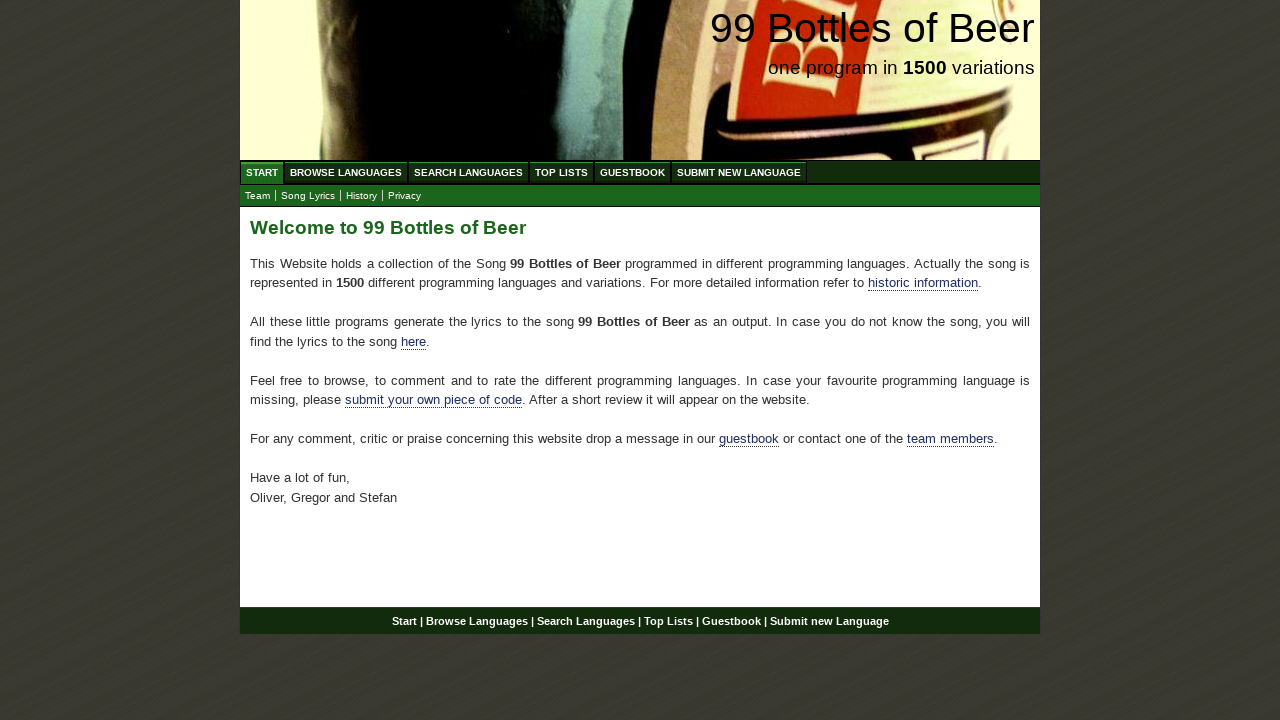

Clicked 'Search Languages' menu item at (468, 172) on text=Search Languages
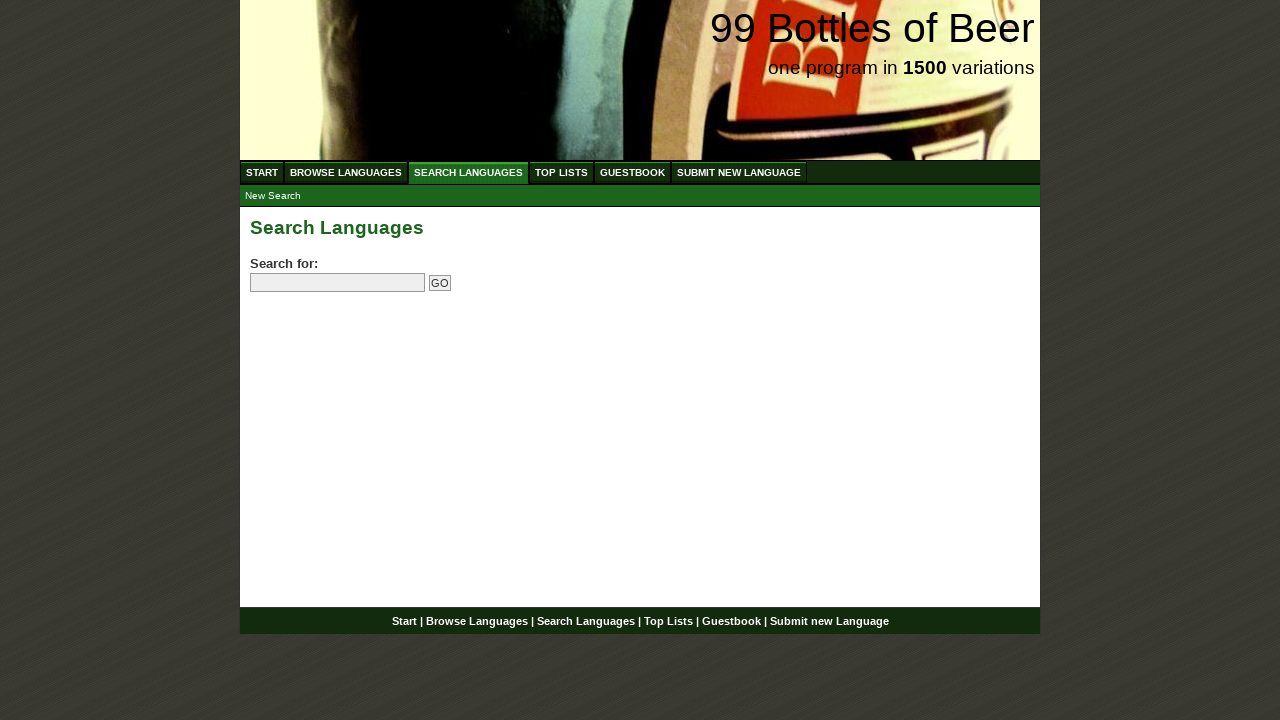

Filled search field with 'kot' on input[name='search']
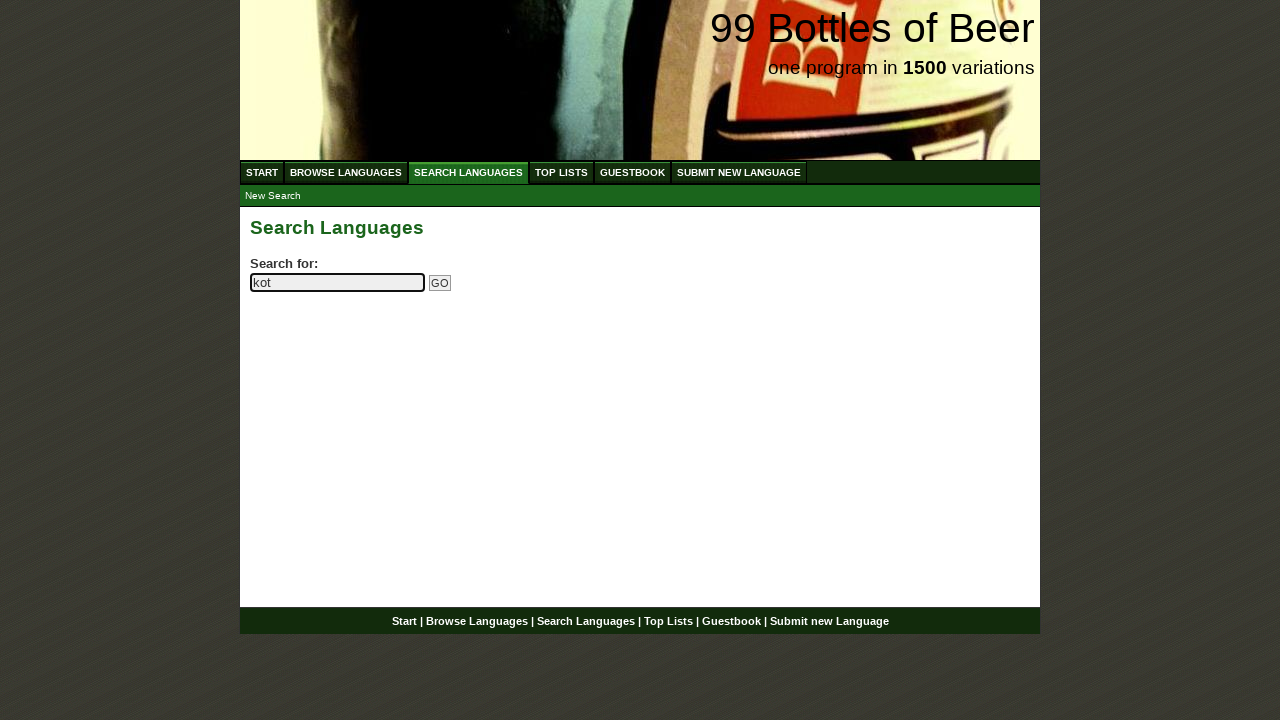

Clicked search submit button at (440, 283) on input[name='submitsearch']
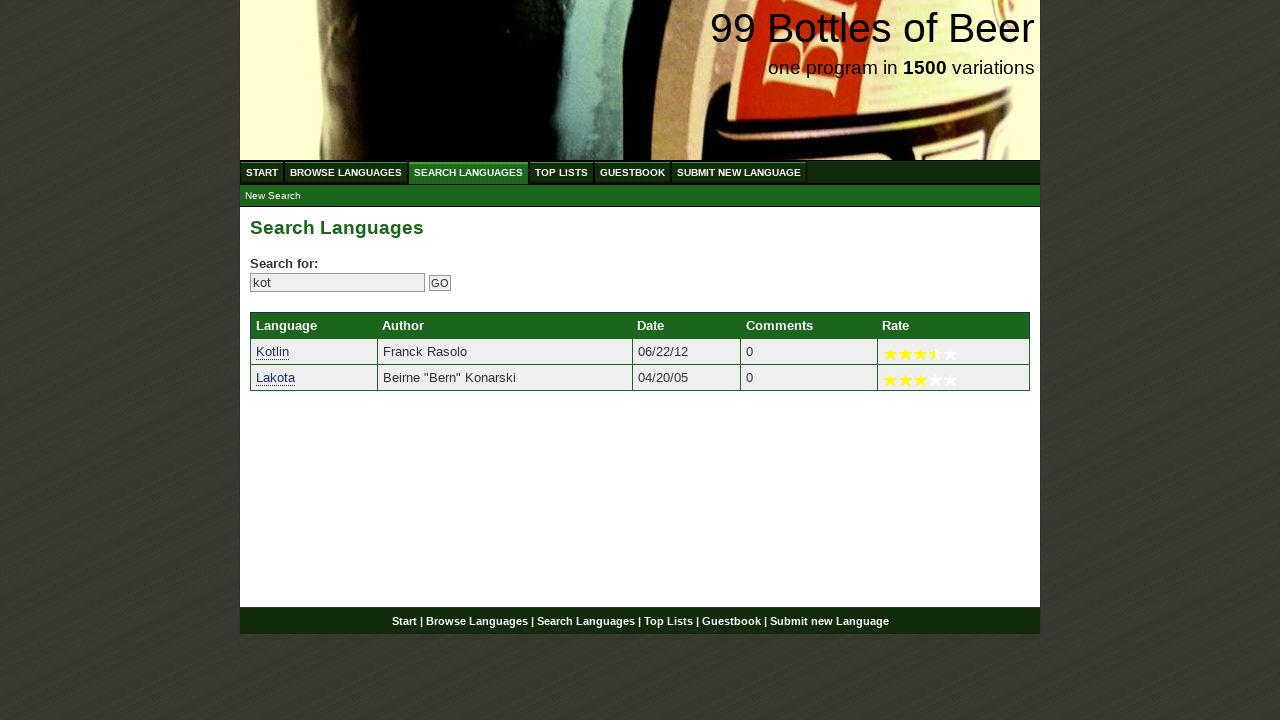

Retrieved all language search results
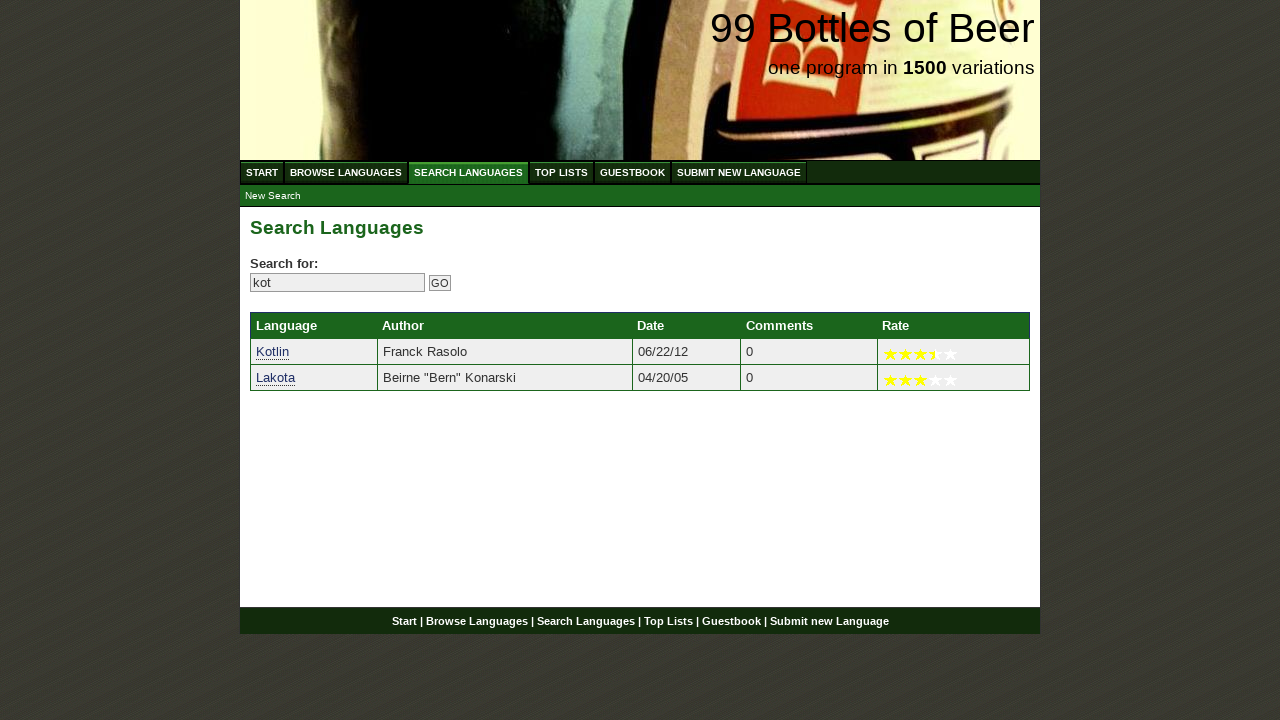

Verified search result 'Kotlin' contains 'kot'
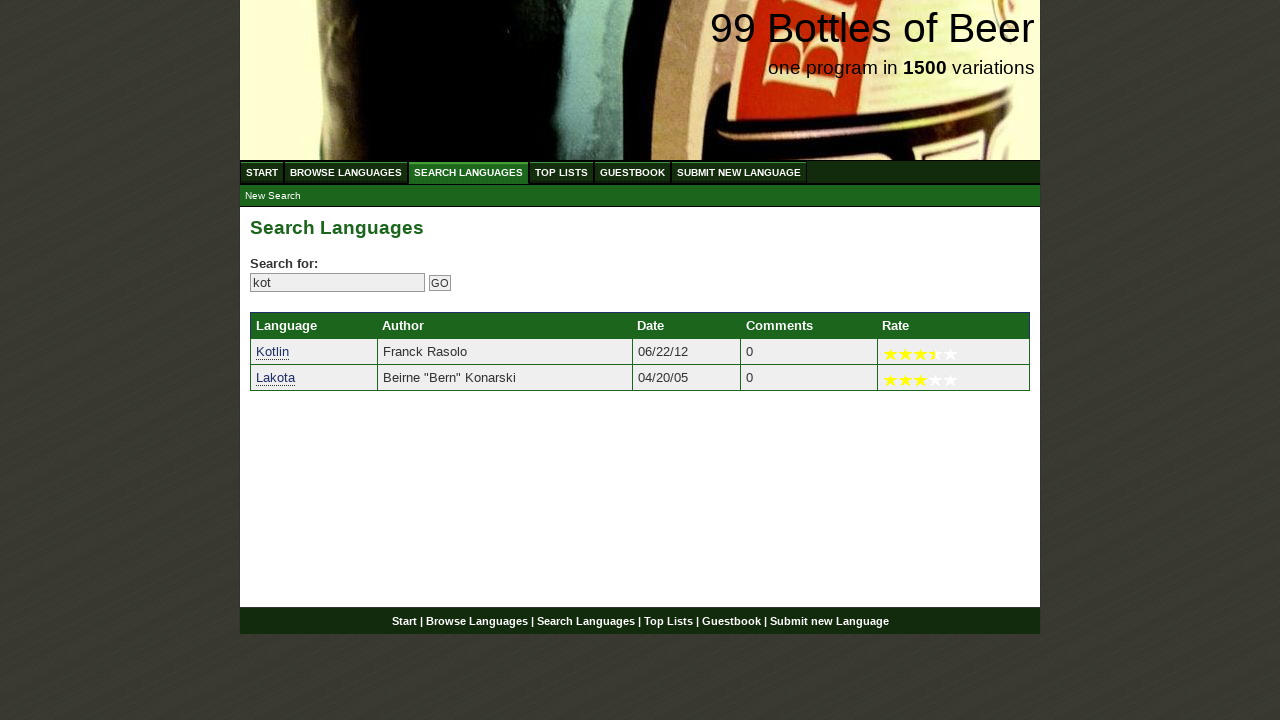

Verified search result 'Lakota' contains 'kot'
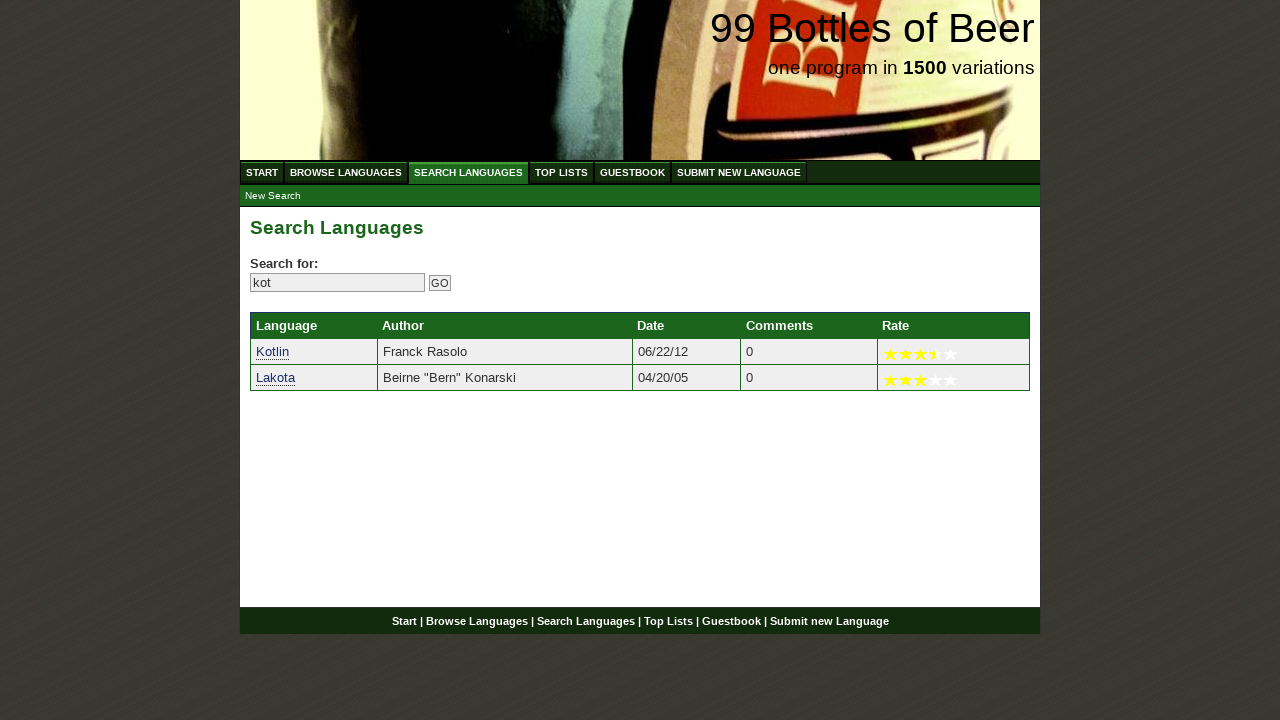

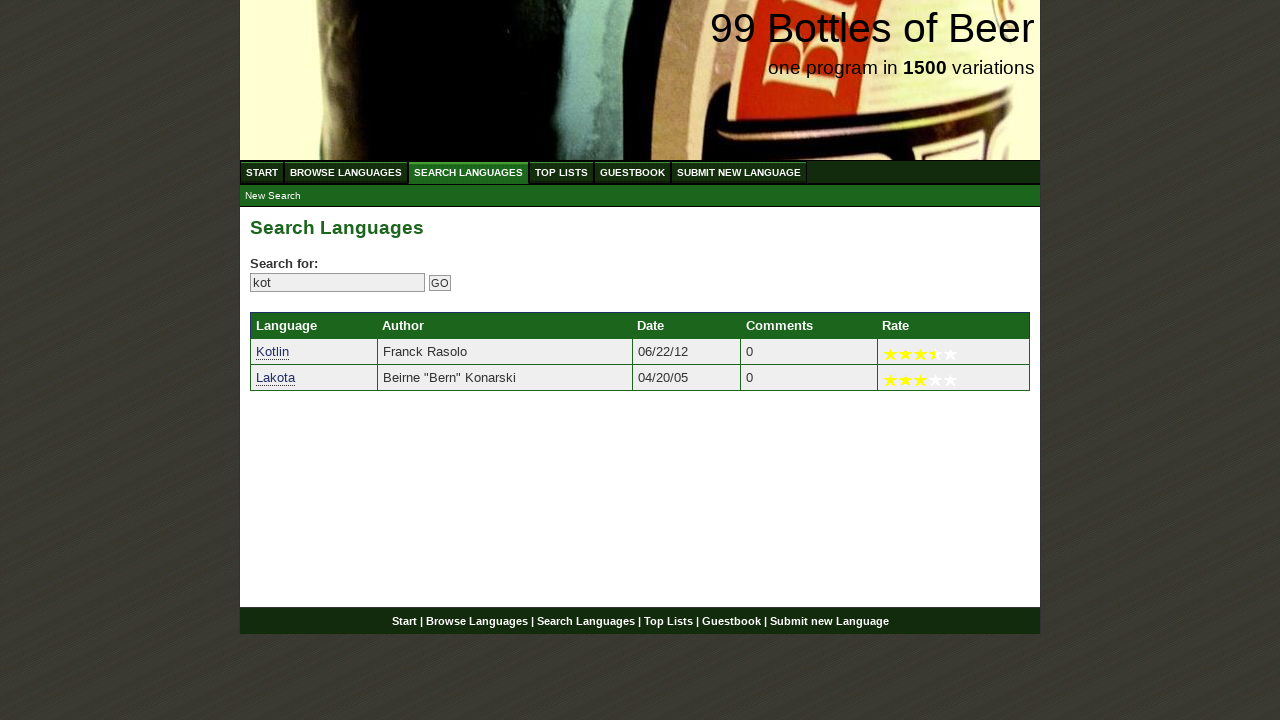